Navigates to the Polymer shop demo site and clicks a shop button within nested Shadow DOM elements

Starting URL: https://shop.polymer-project.org/

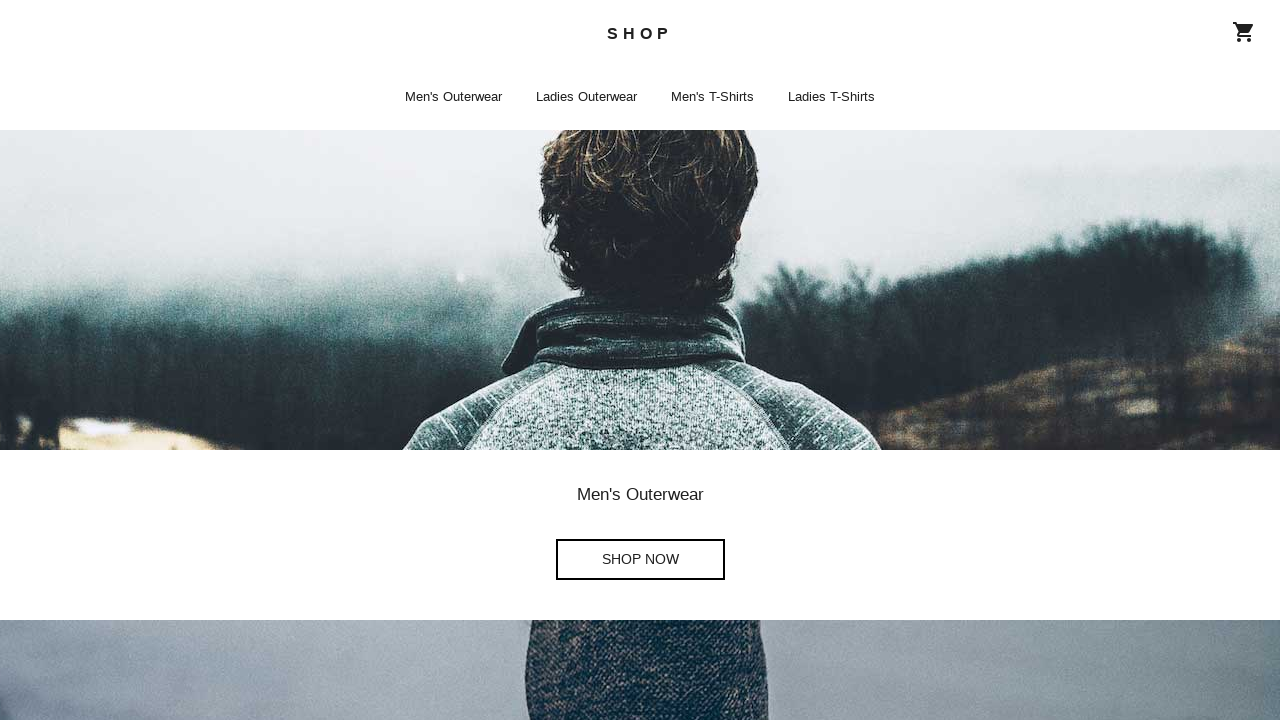

Waited for shop-app element with page='home' to be present
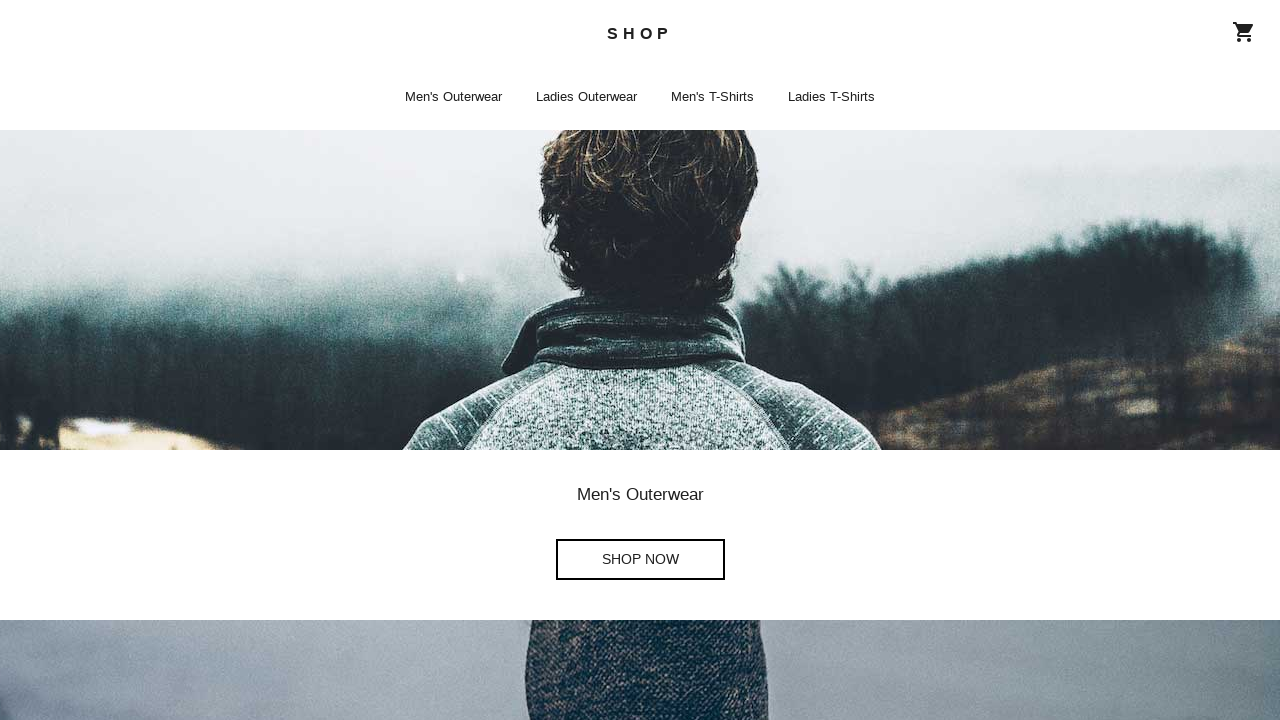

Clicked shop button link within nested Shadow DOM elements at (640, 560) on shop-home div:nth-child(2) > shop-button > a
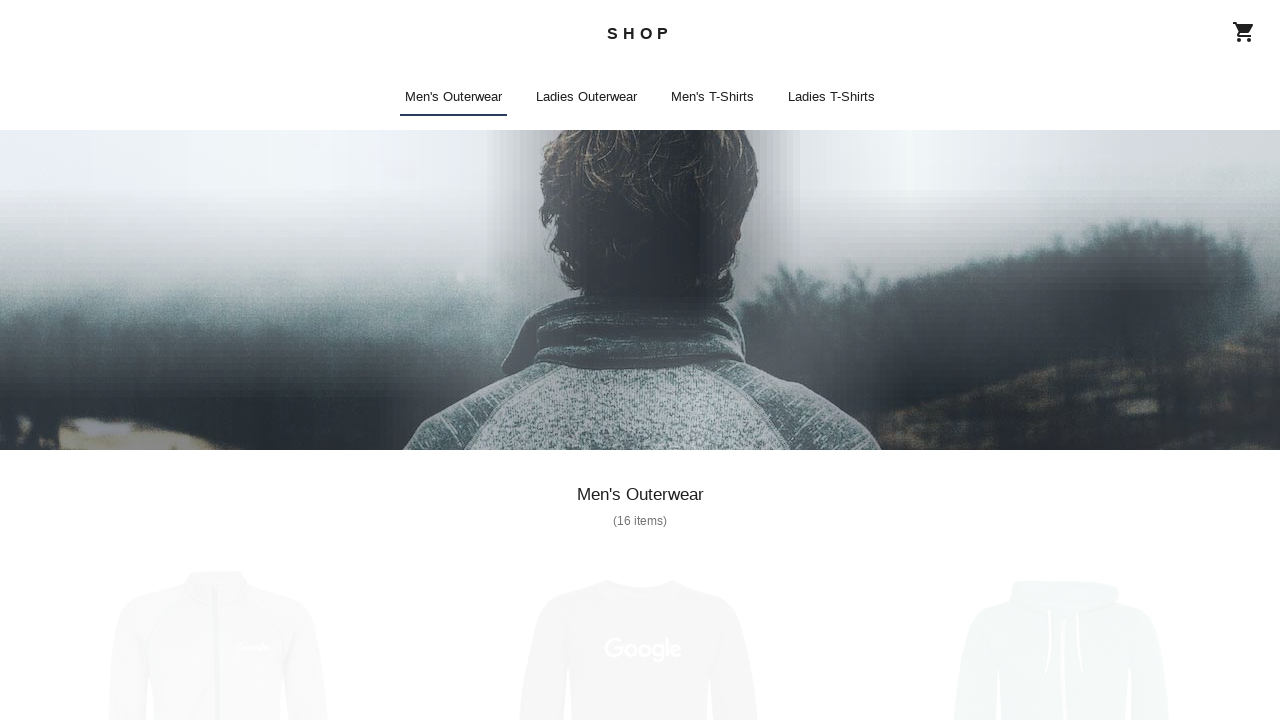

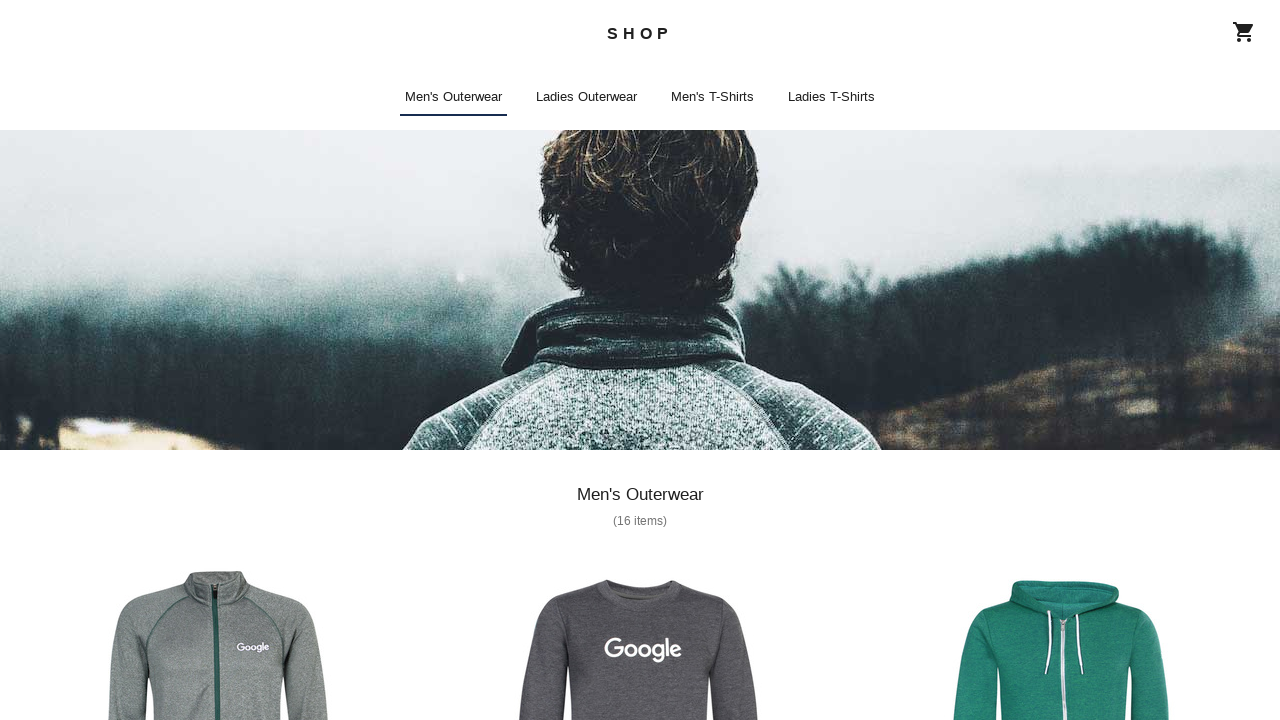